Tests the FlightList.io flight search functionality by entering an origin city, selecting departure and return dates, configuring currency and budget filters, and submitting the search to verify flight results are displayed.

Starting URL: https://www.flightlist.io

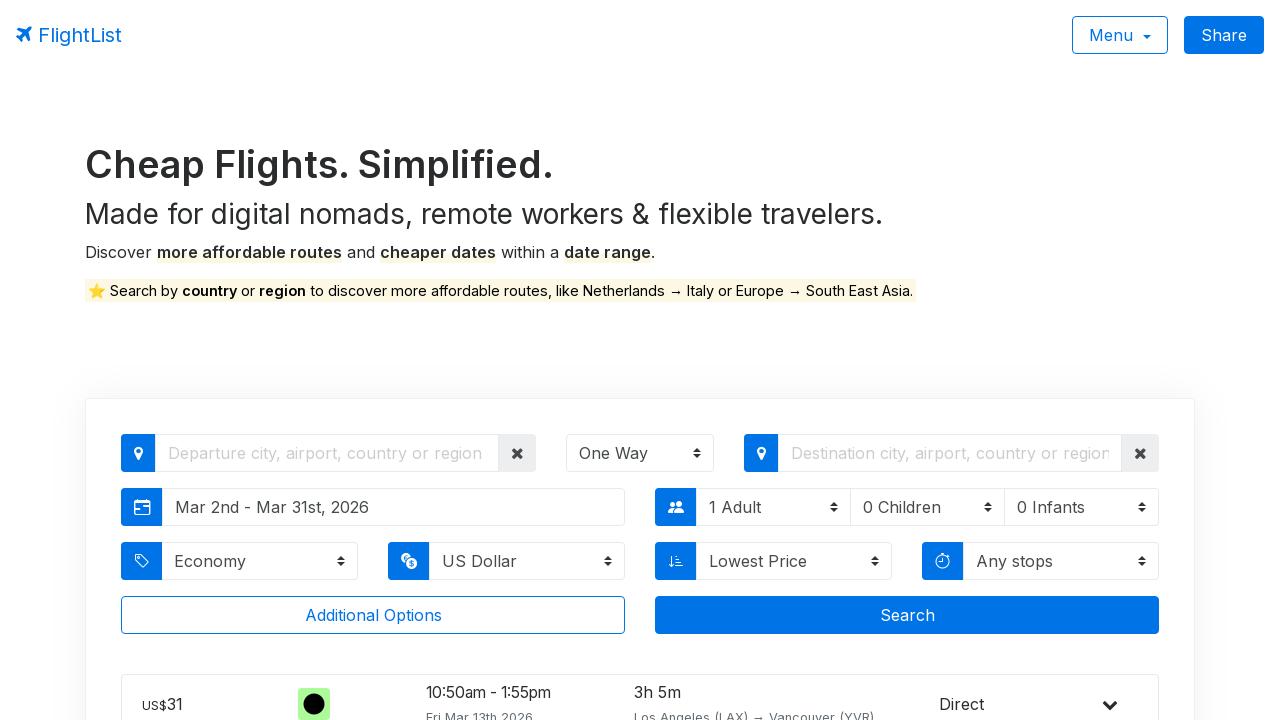

Clicked origin input field at (327, 453) on #from-input
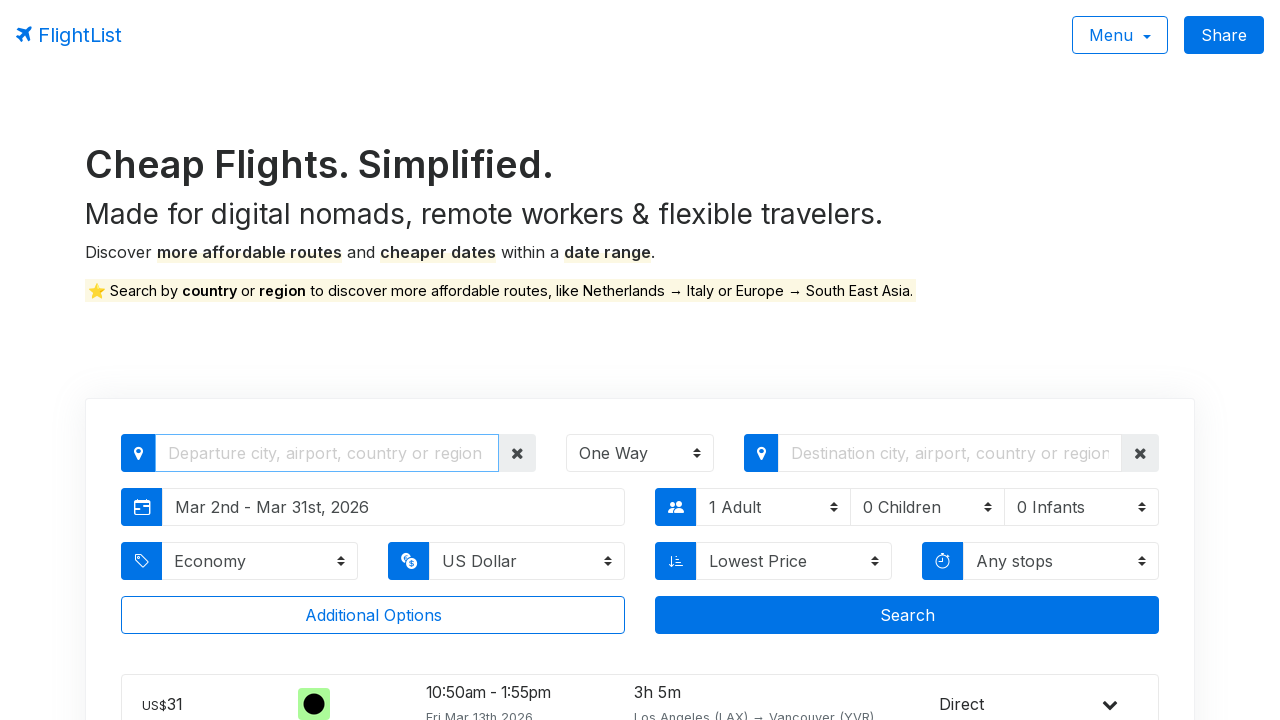

Typed 'Bucharest' in origin field
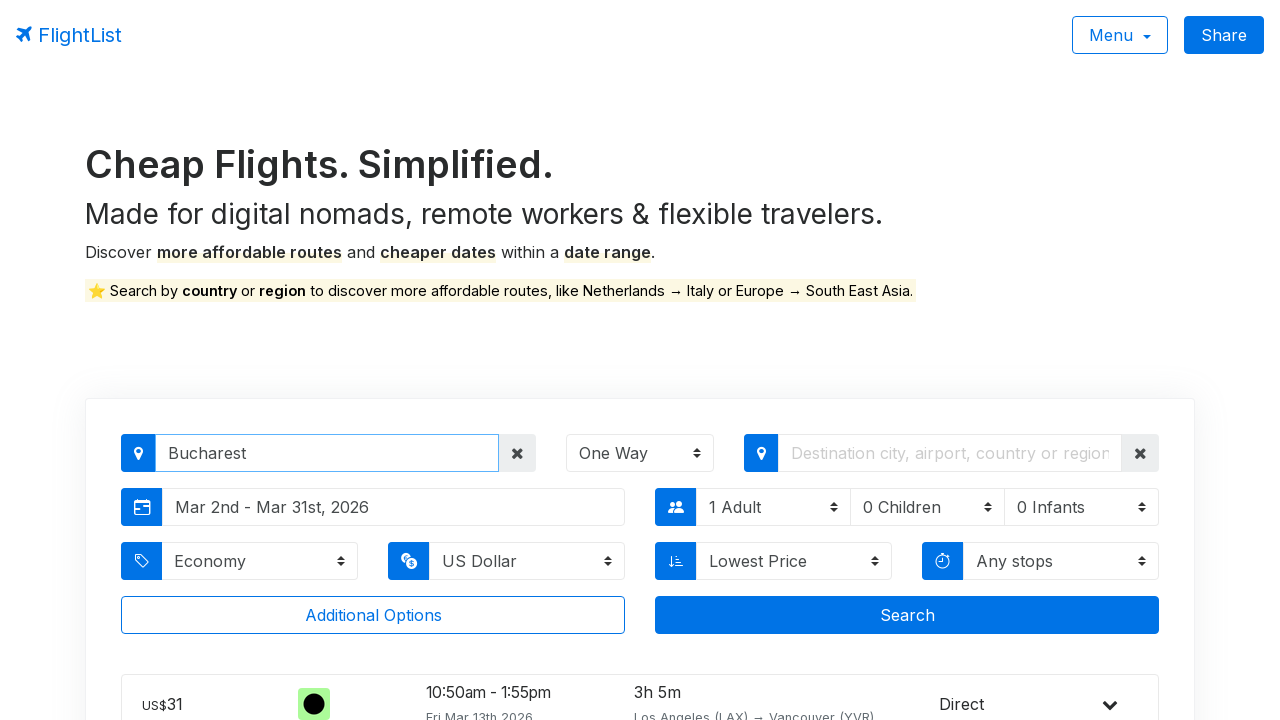

Autocomplete suggestions appeared
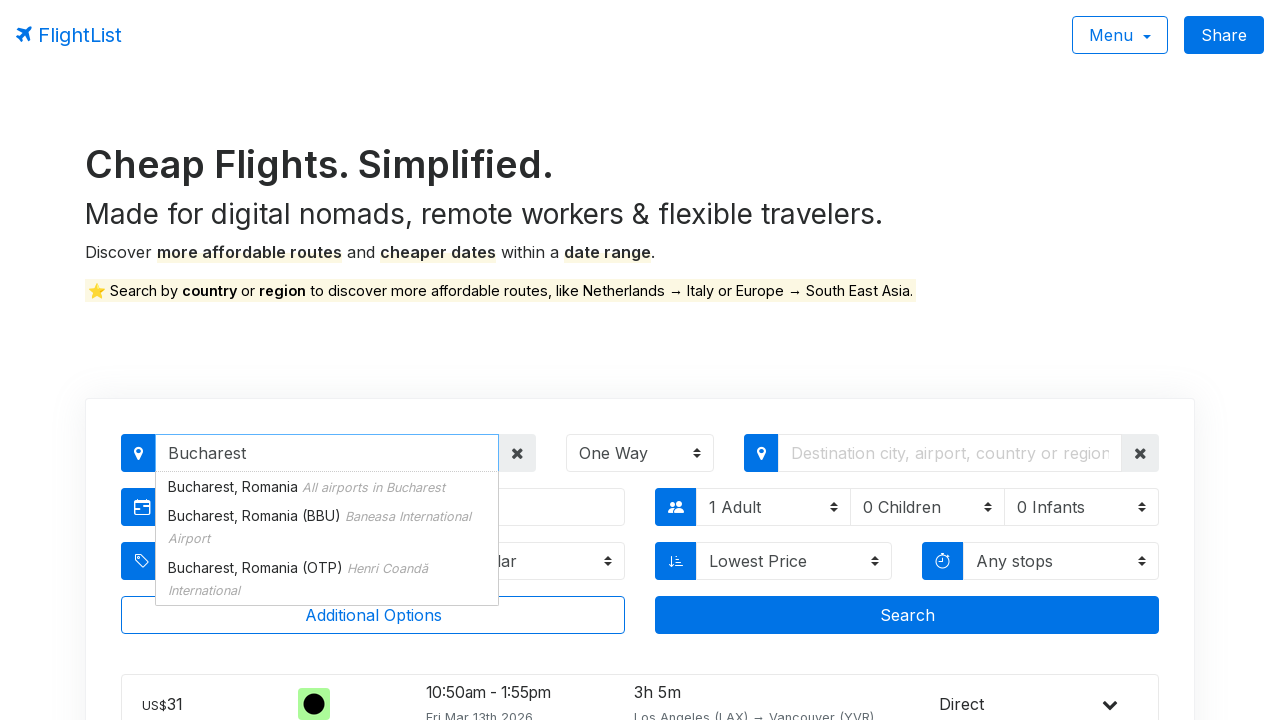

Selected first autocomplete suggestion for Bucharest at (327, 487) on .easy-autocomplete-container .eac-item >> nth=0
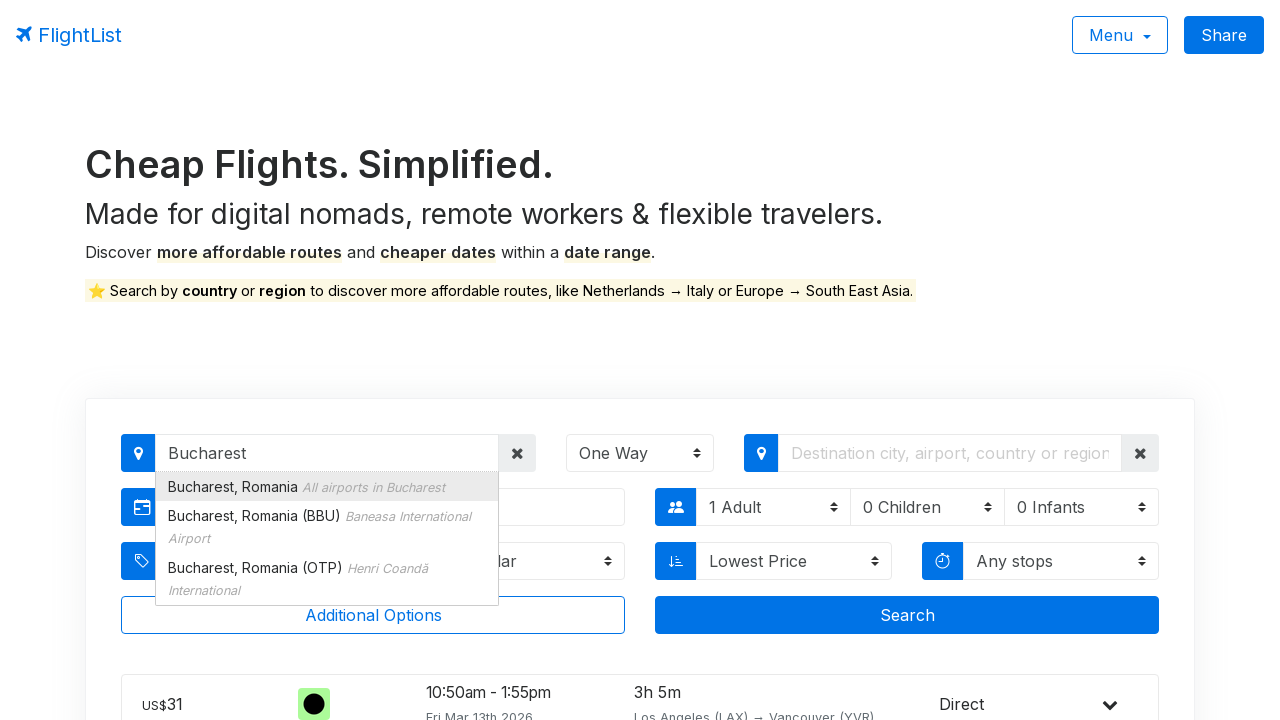

Clicked date range picker at (394, 507) on #deprange
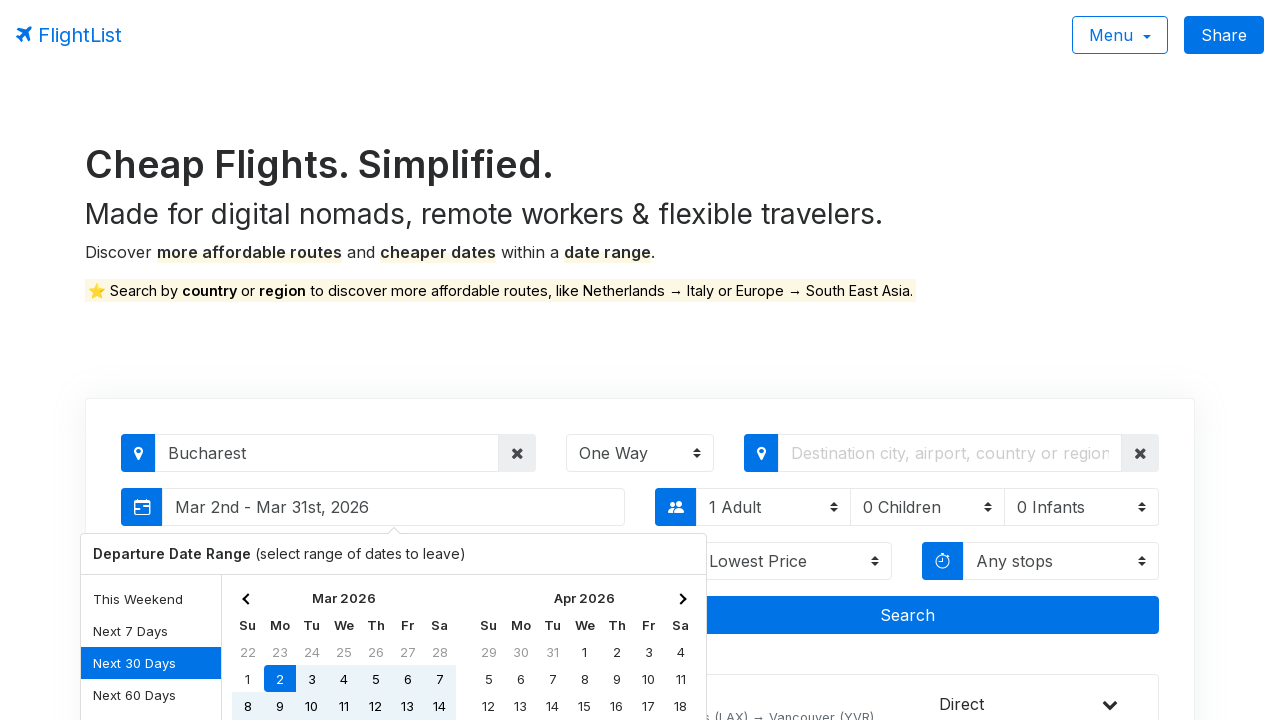

Date range picker calendar opened
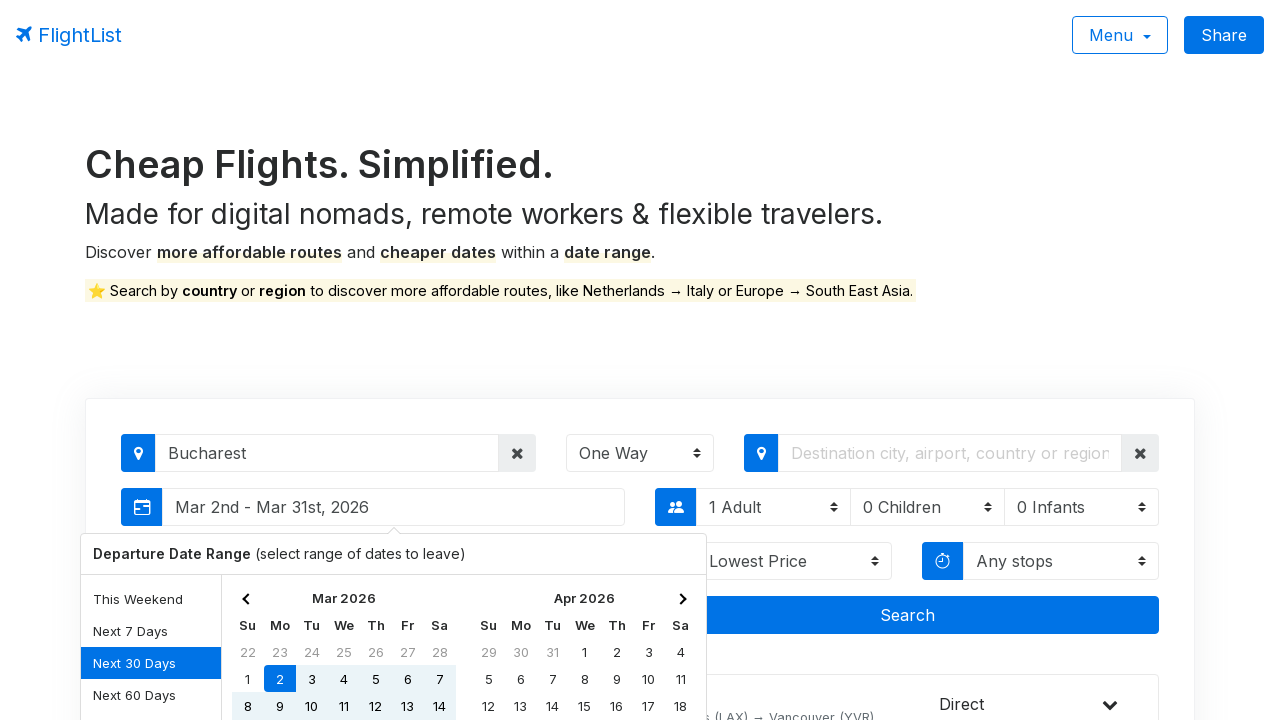

Selected departure date (10th) at (648, 679) on td:has-text("10") >> nth=1
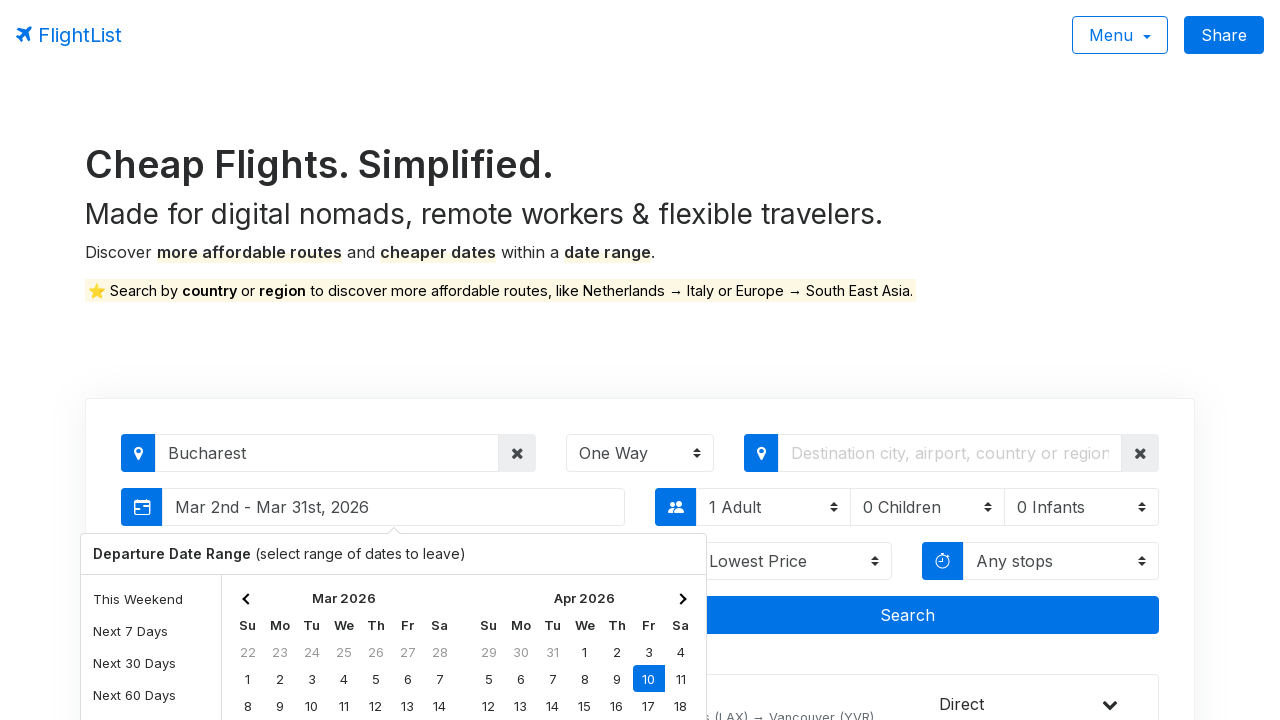

Selected return date (12th) at (488, 706) on td:has-text("12") >> nth=1
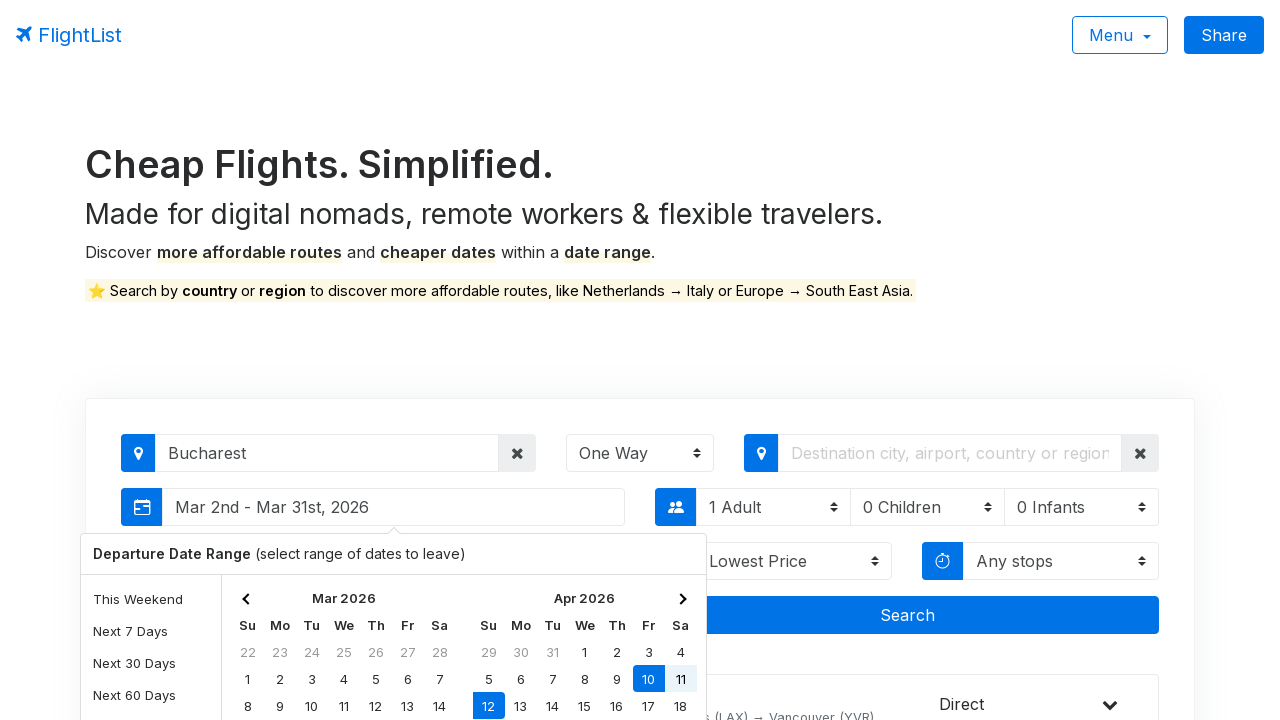

Applied date selection at (658, 361) on .applyBtn:enabled
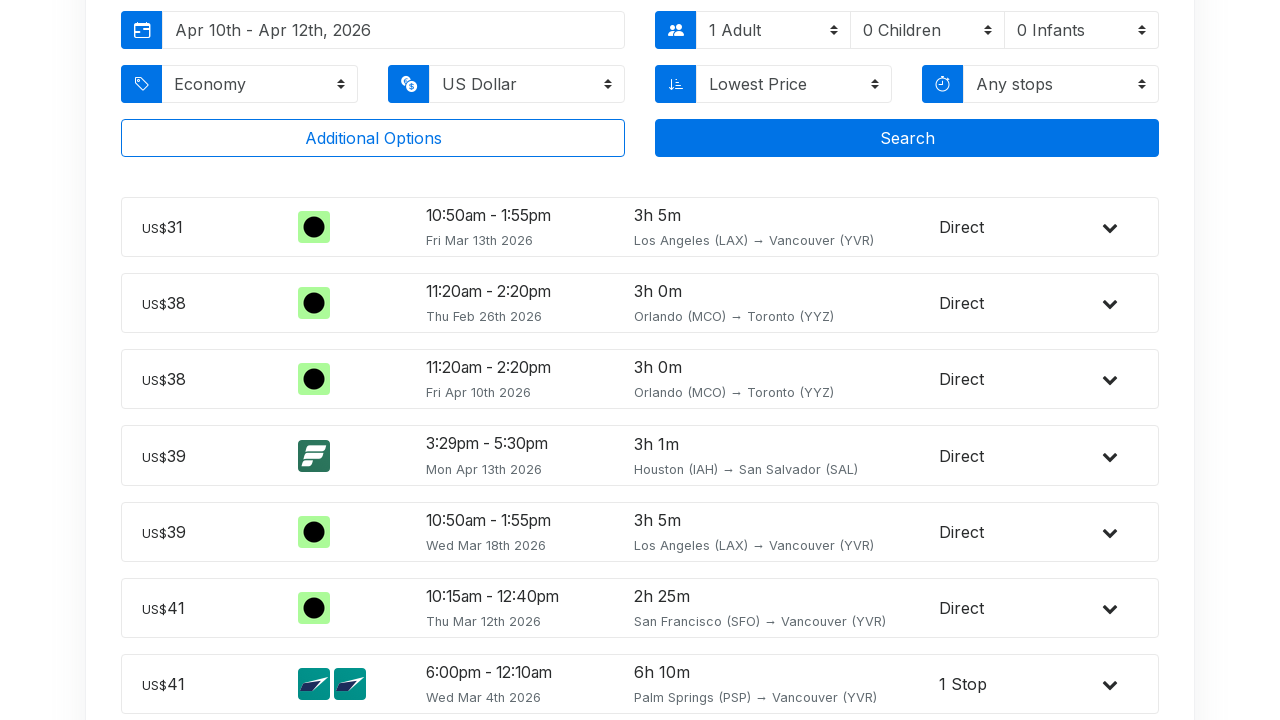

Selected USD currency on #currency
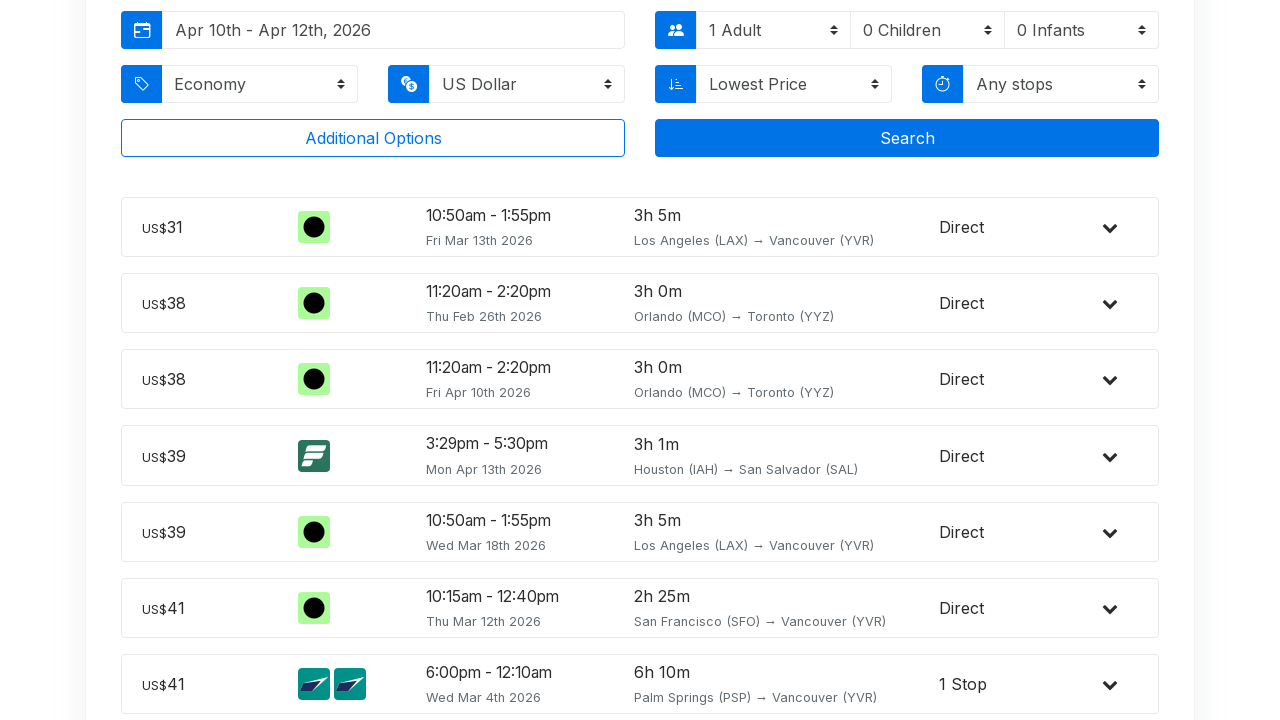

Clicked Additional Options button at (373, 138) on button:has-text("Additional Options")
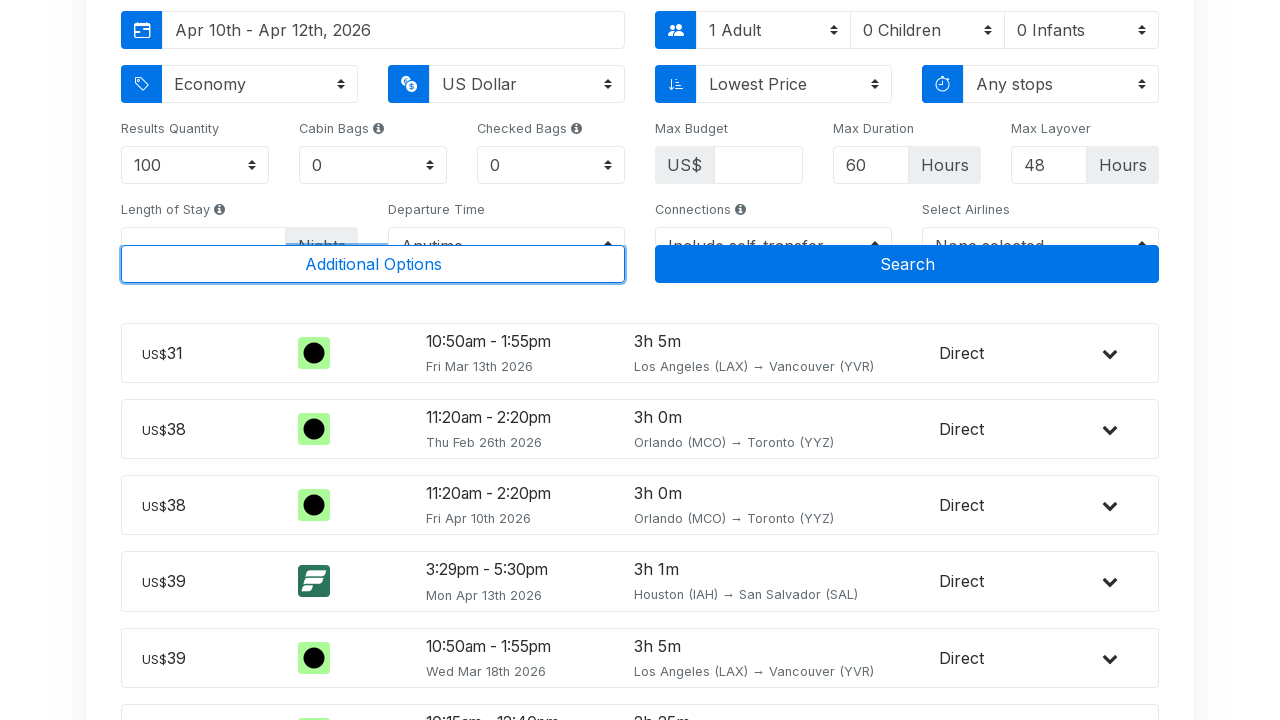

Additional options panel loaded
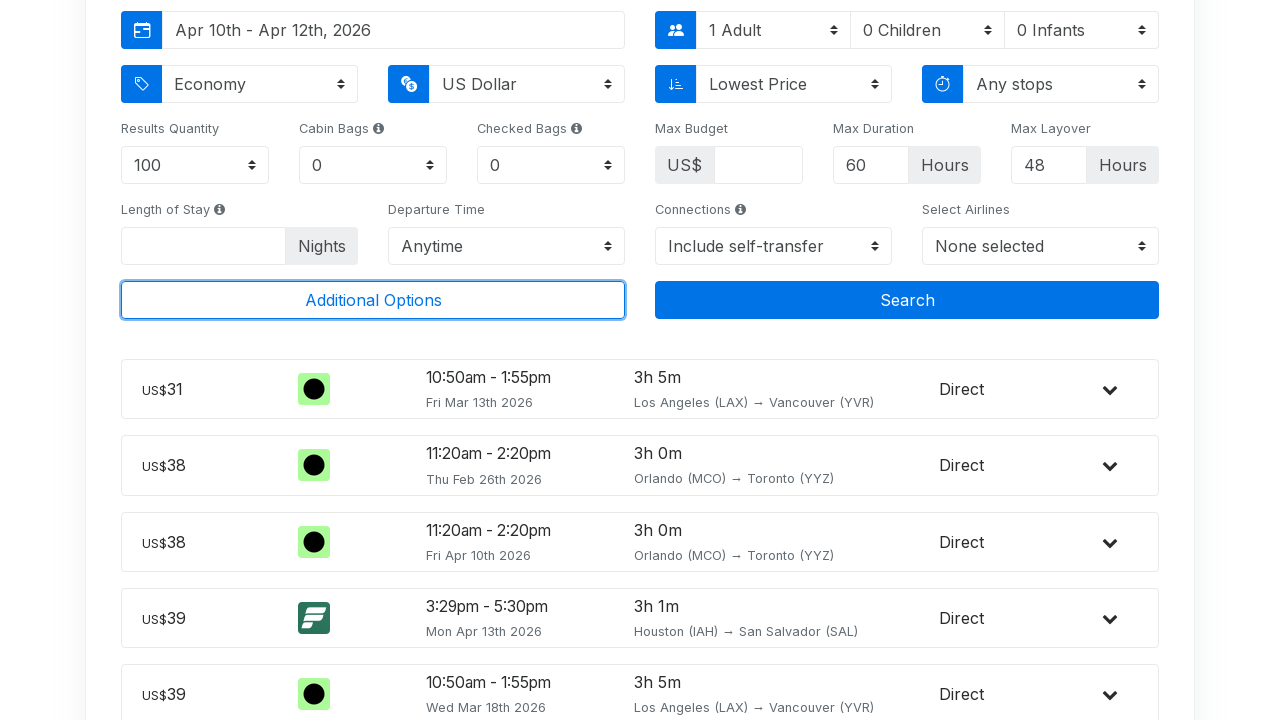

Set maximum results limit to 25 on #limit
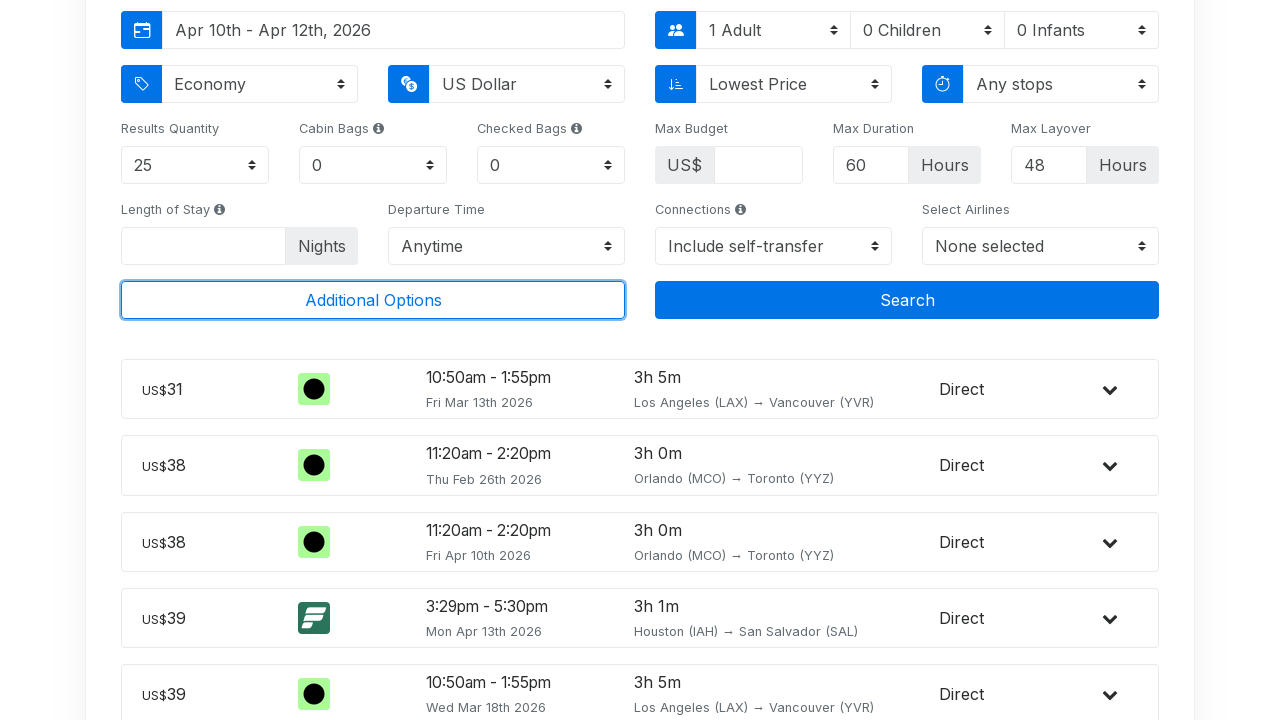

Entered budget filter value of 25 on #budget
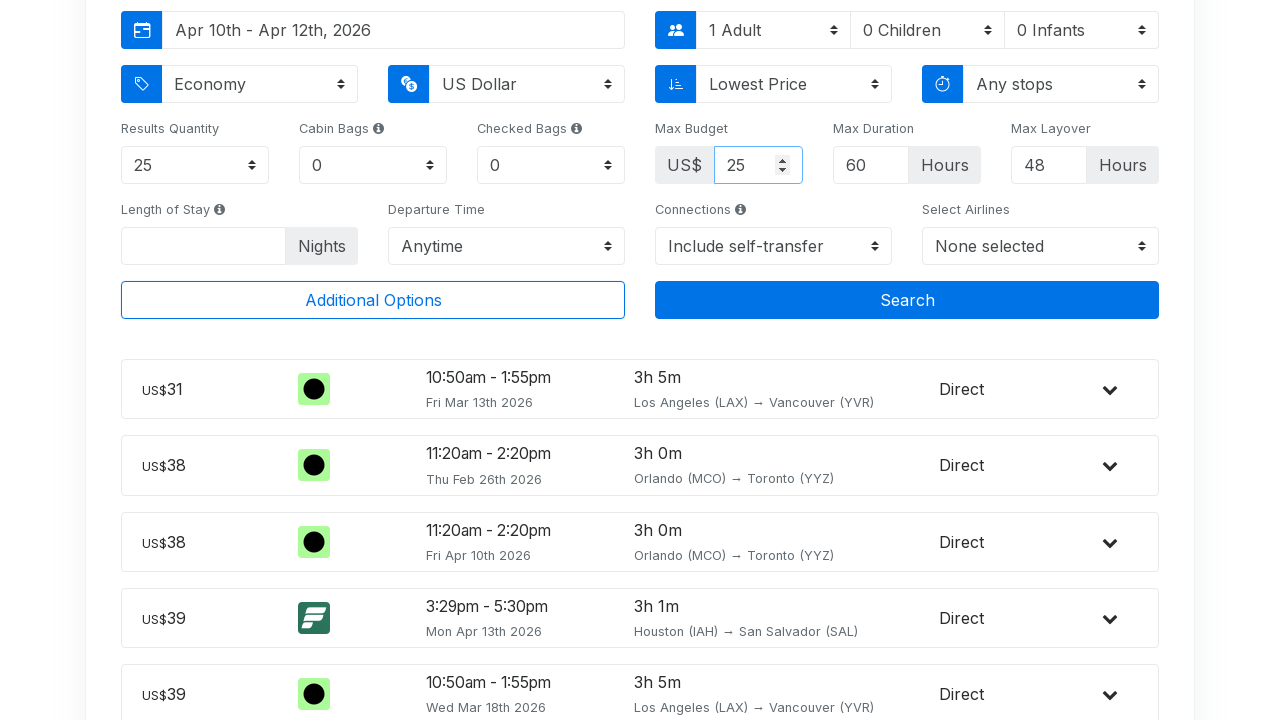

Submitted flight search at (907, 300) on #submit
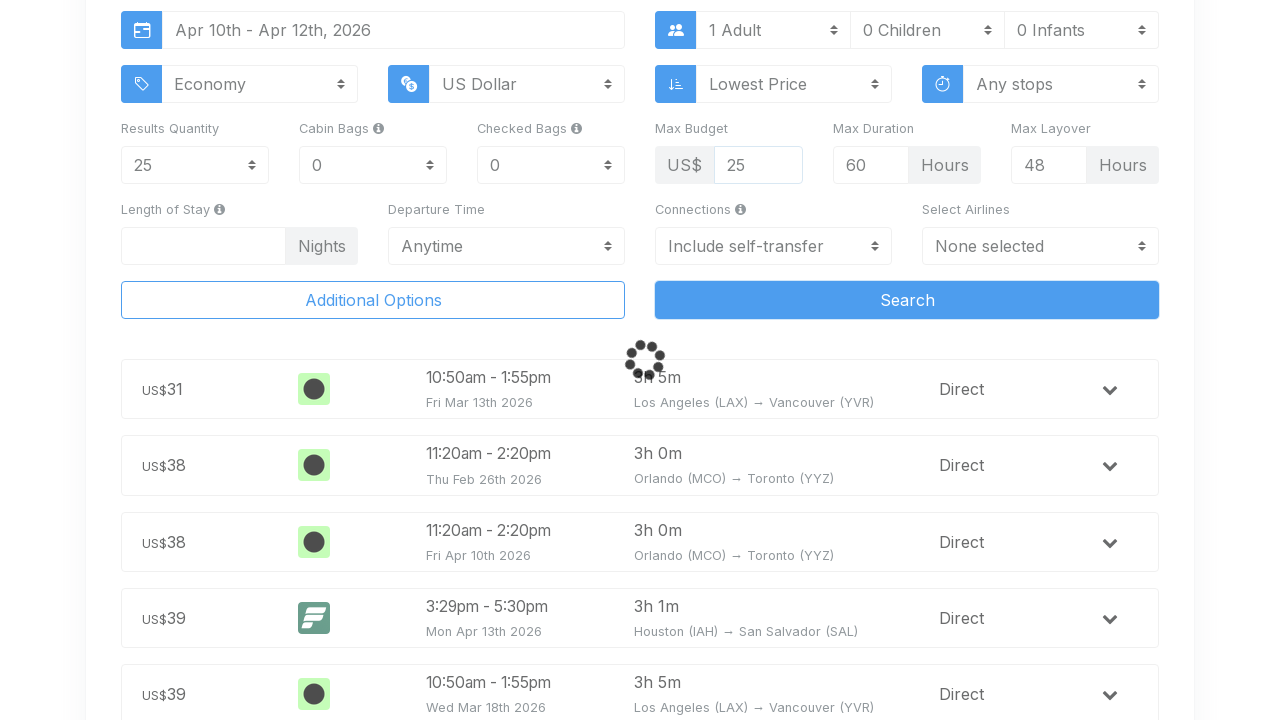

Flight results loaded successfully
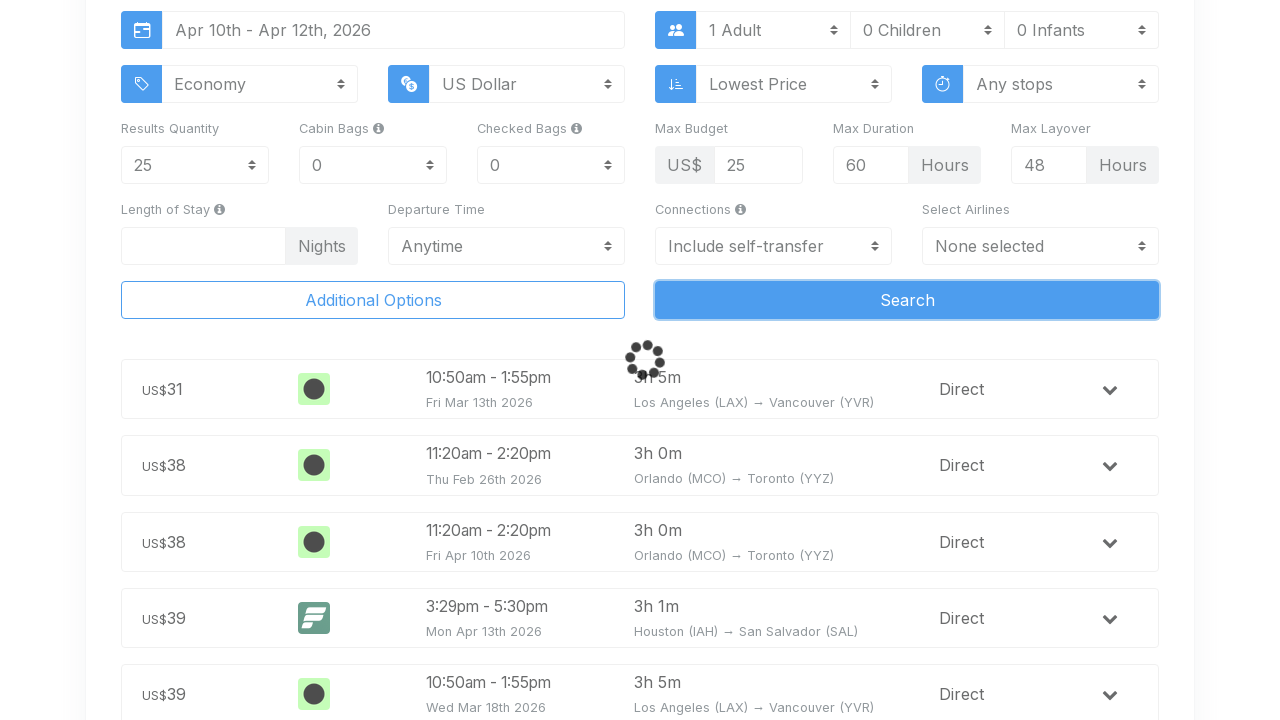

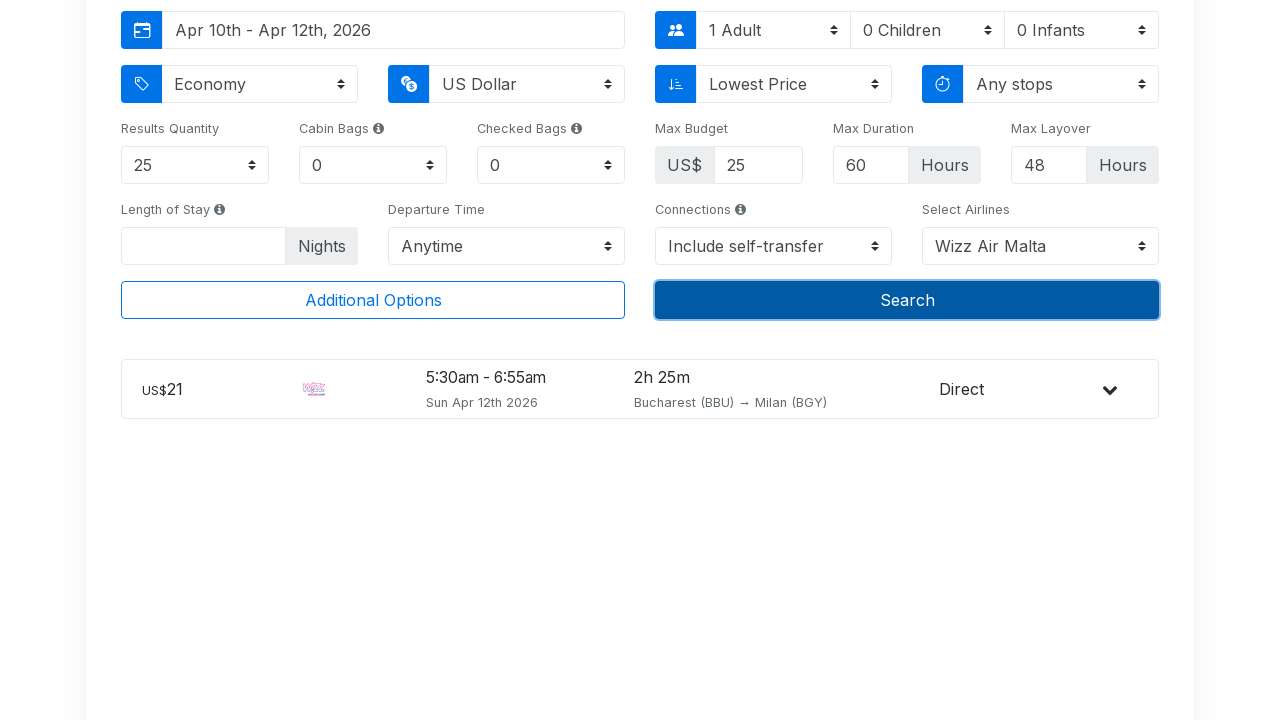